Tests the Facebook social media link in the footer by scrolling down and clicking the Facebook icon

Starting URL: https://kyliecosmetics.com/en-in

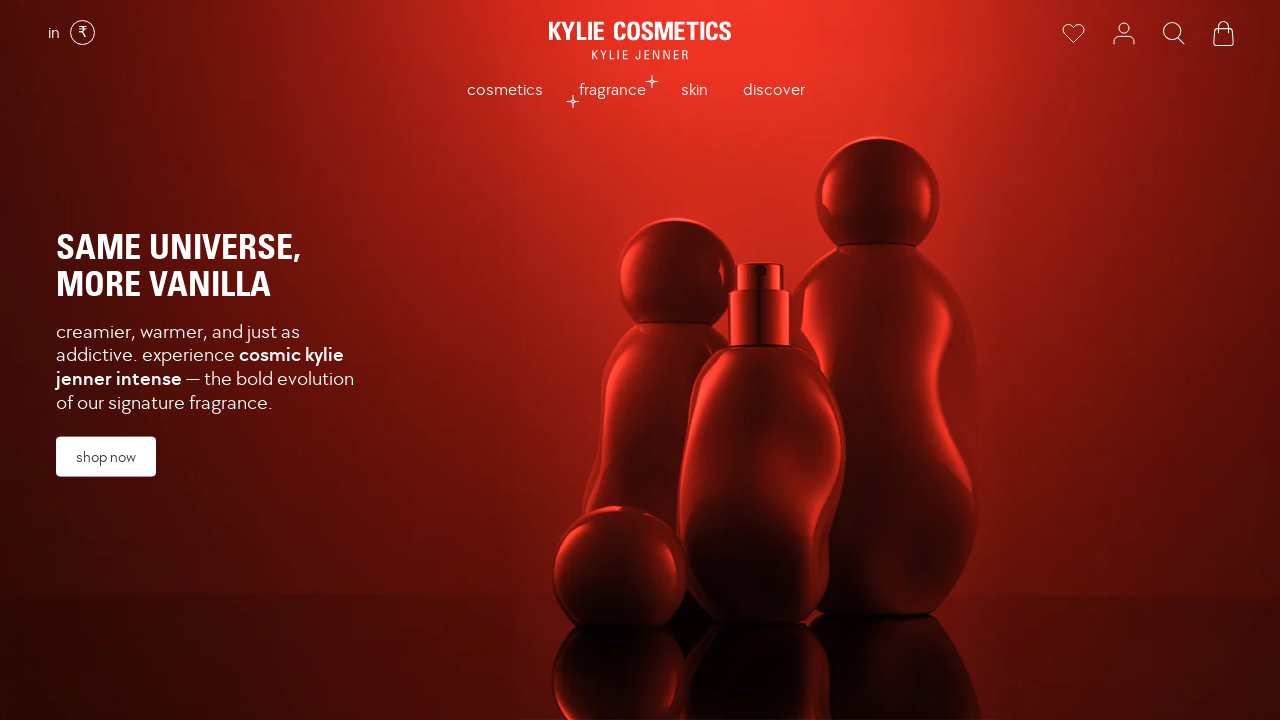

Scrolled down to footer section
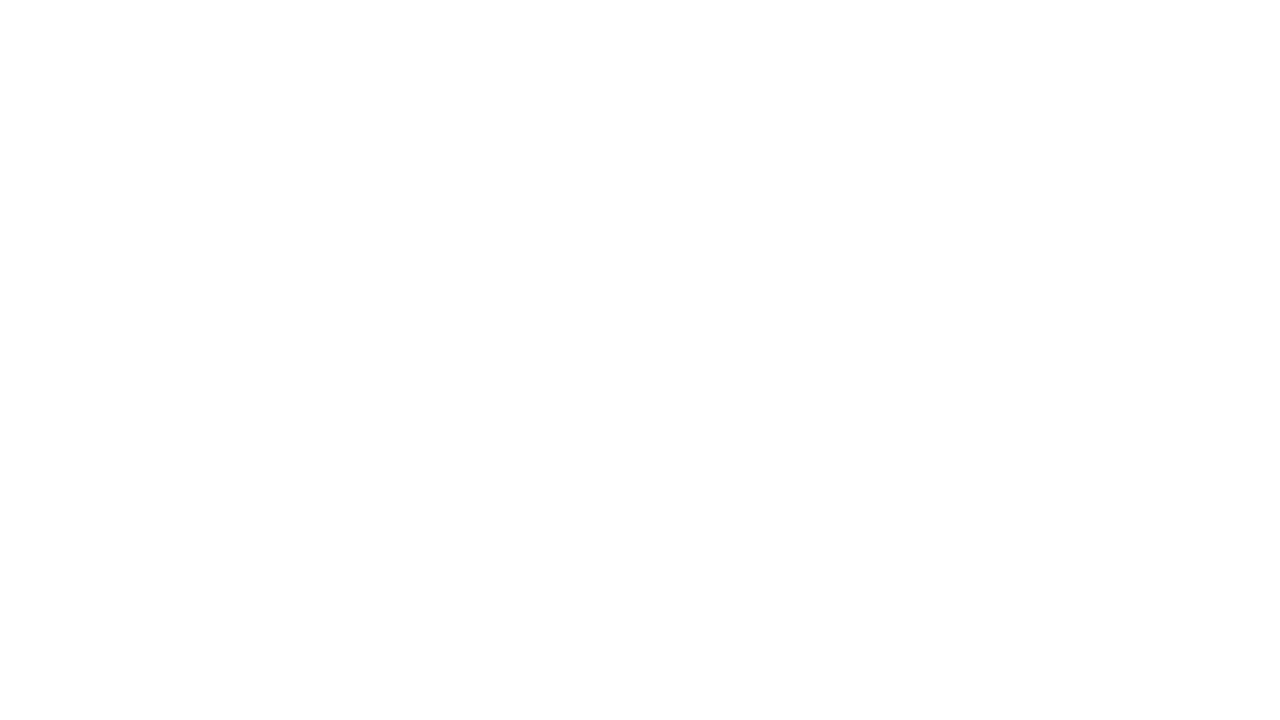

Waited for page to settle after scrolling
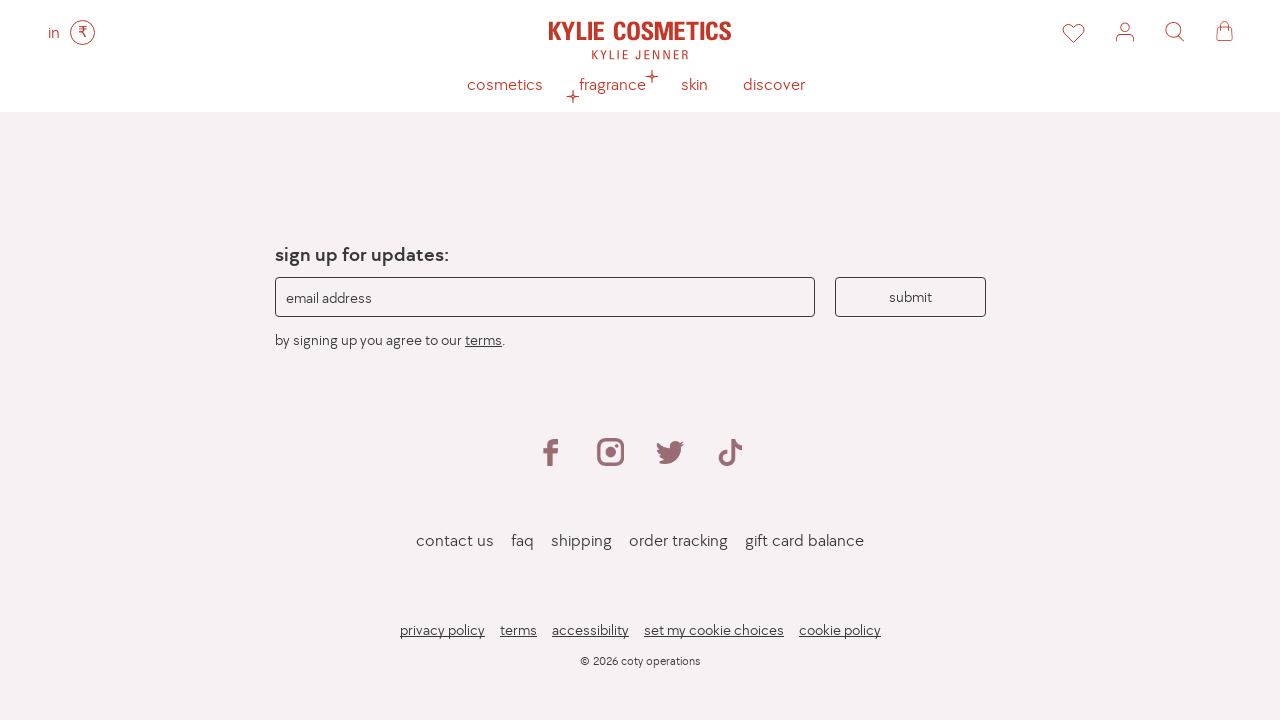

Clicked the Facebook social media icon in the footer at (550, 452) on .social-icon:nth-child(1) img
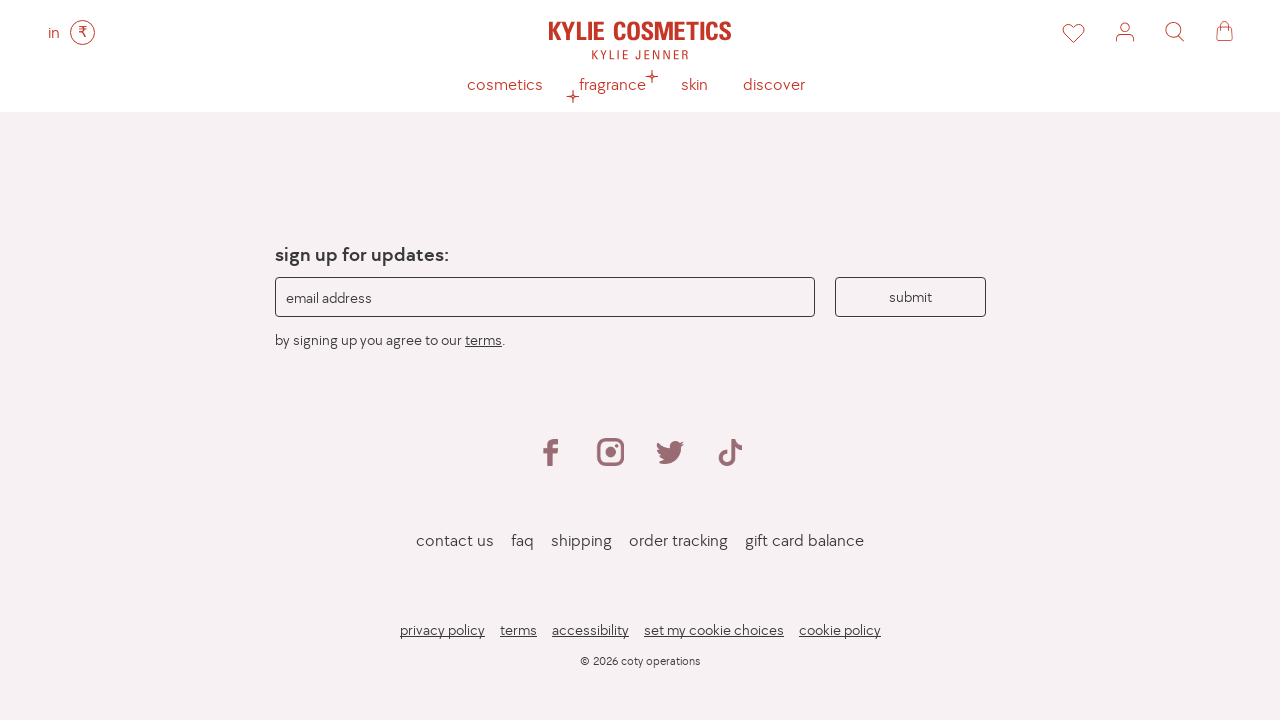

Waited for navigation to Facebook page
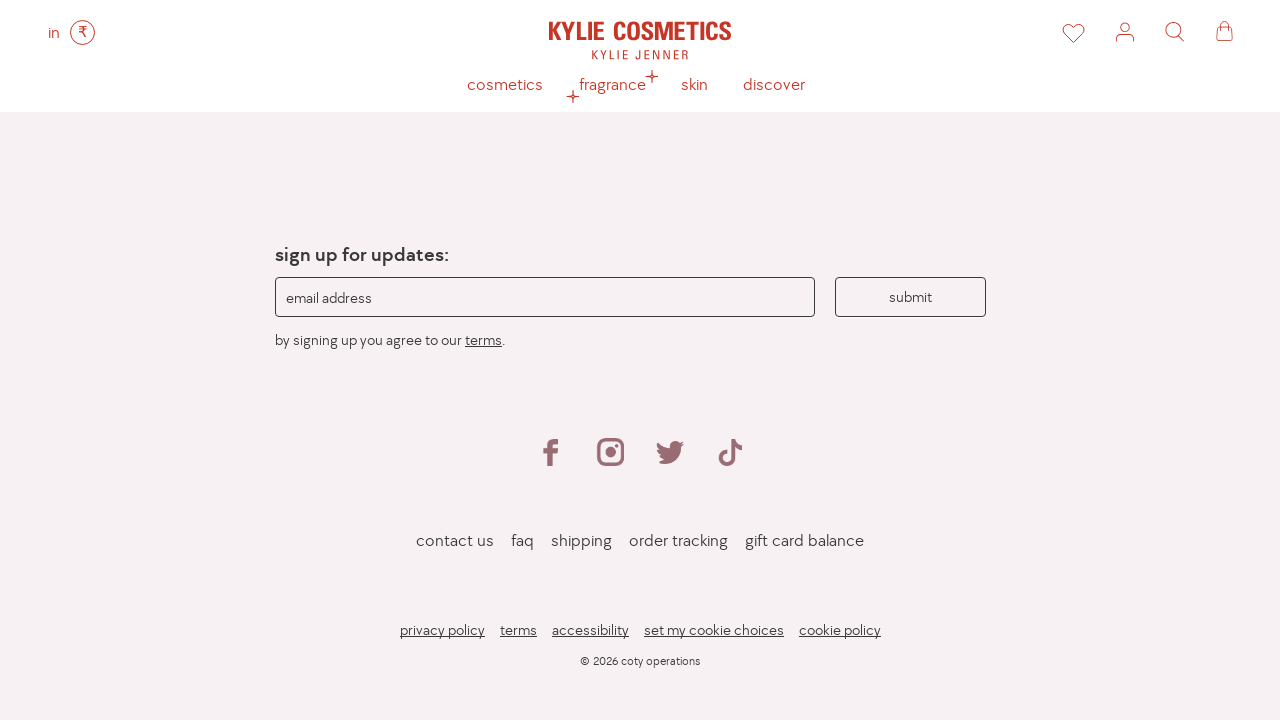

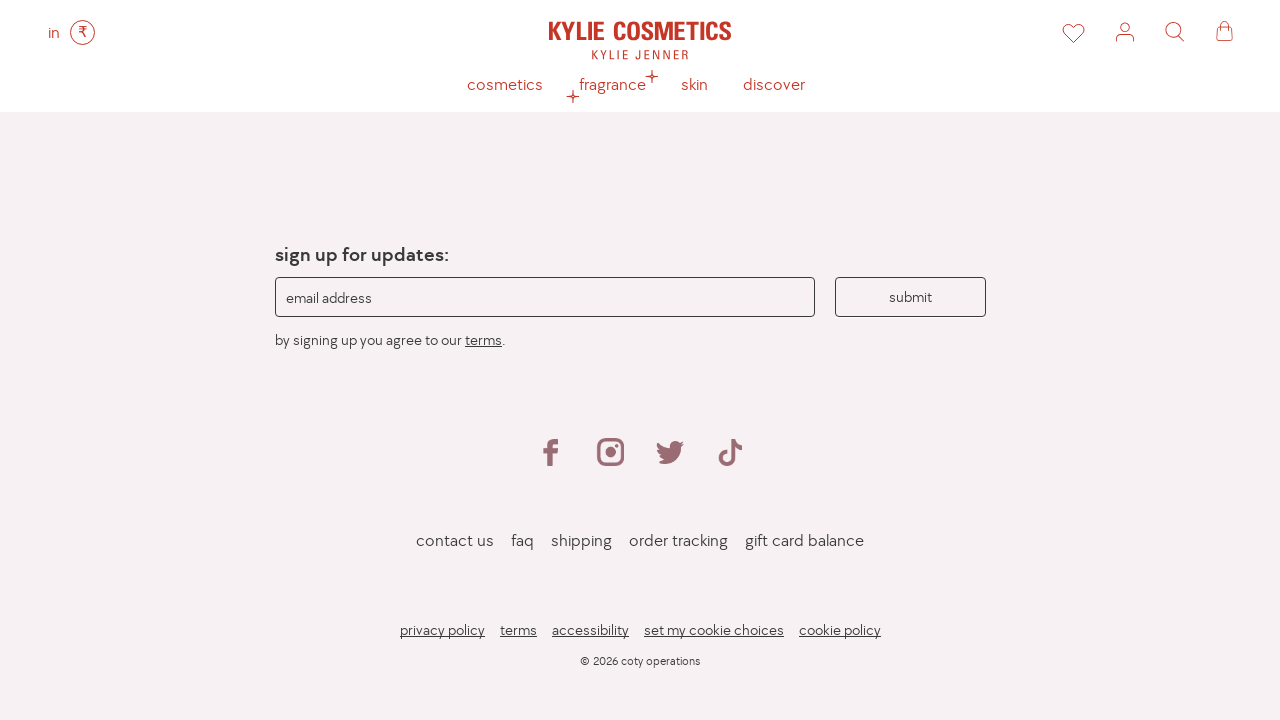